Tests that new todo items are appended to the bottom of the list and the counter shows correct count

Starting URL: https://demo.playwright.dev/todomvc

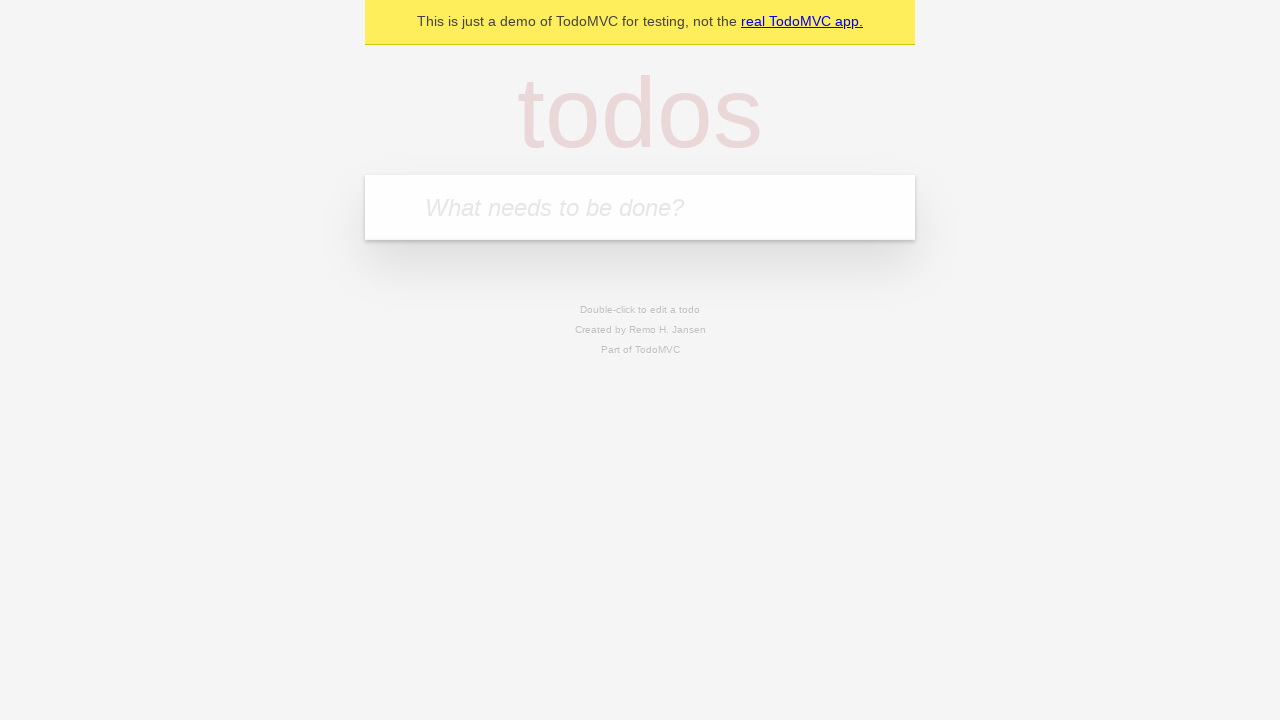

Filled todo input with 'buy some cheese' on internal:attr=[placeholder="What needs to be done?"i]
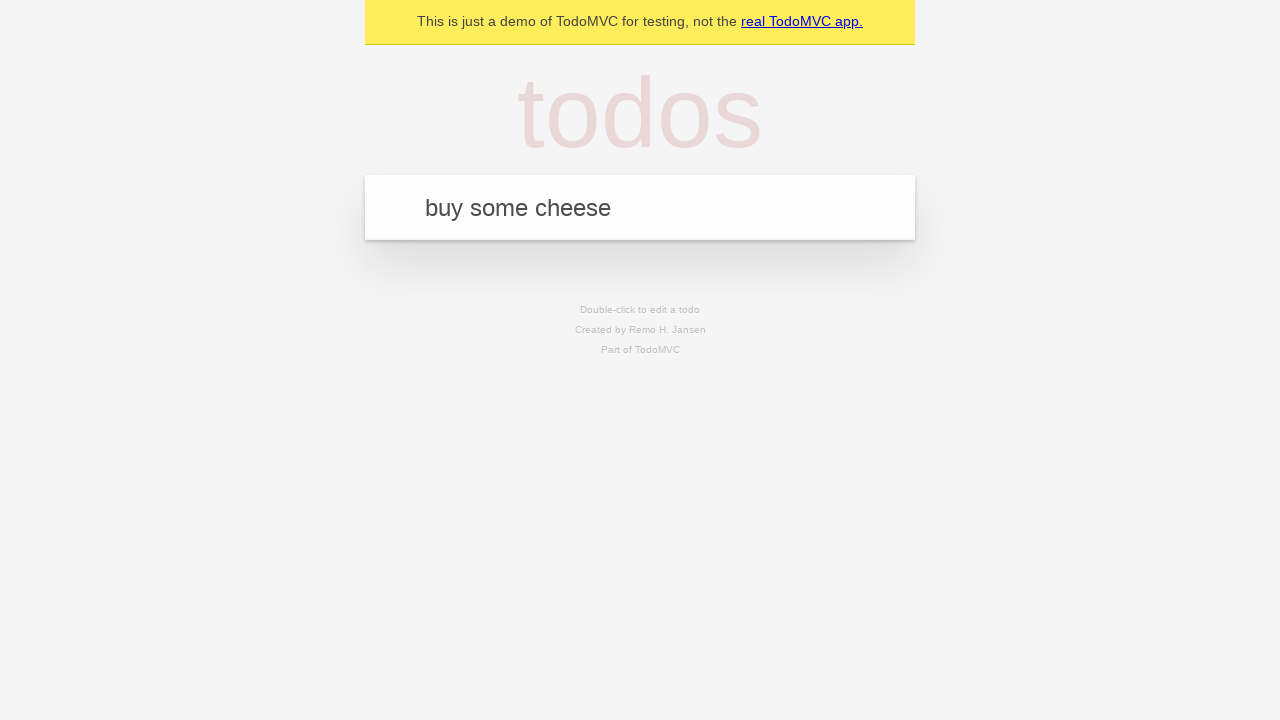

Pressed Enter to add first todo item on internal:attr=[placeholder="What needs to be done?"i]
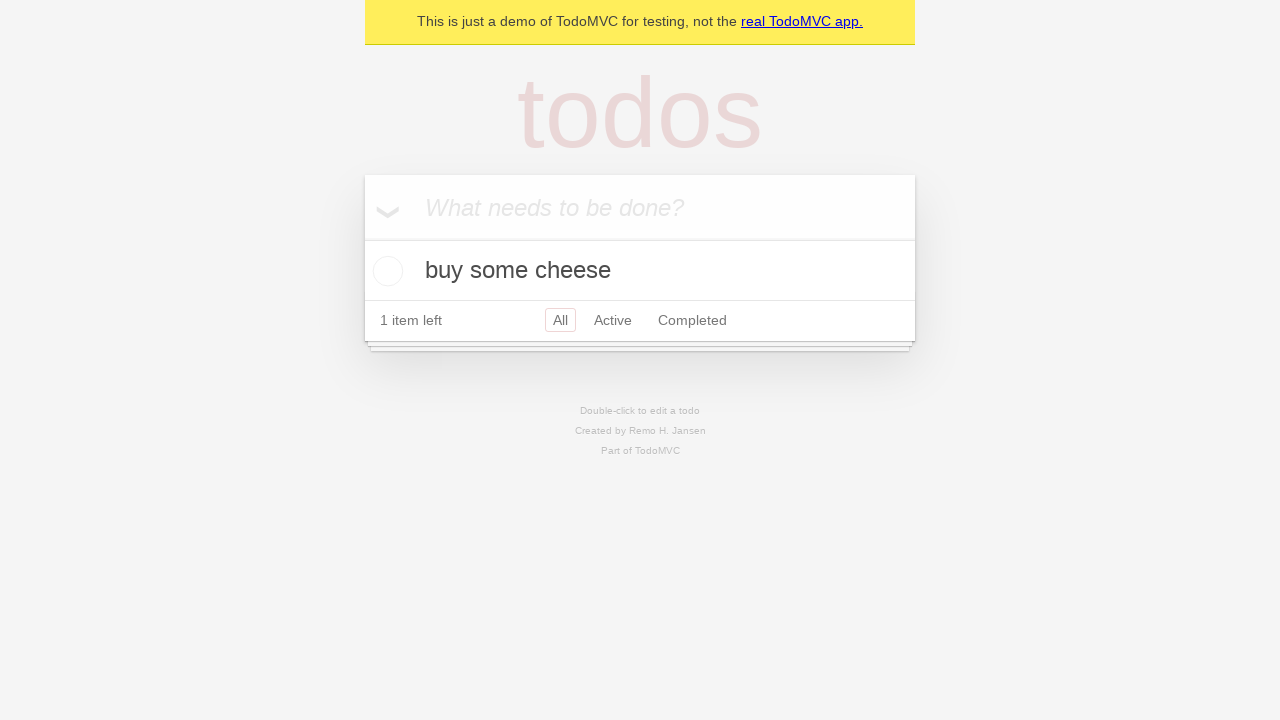

Filled todo input with 'feed the cat' on internal:attr=[placeholder="What needs to be done?"i]
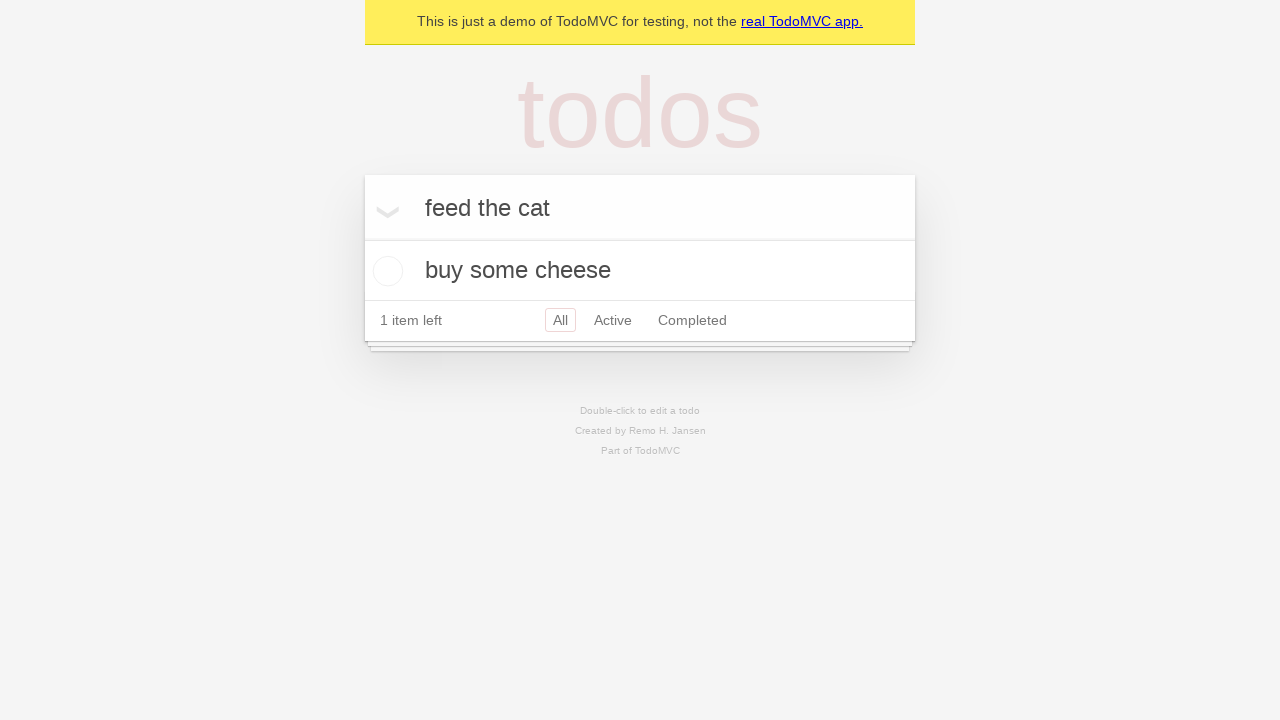

Pressed Enter to add second todo item on internal:attr=[placeholder="What needs to be done?"i]
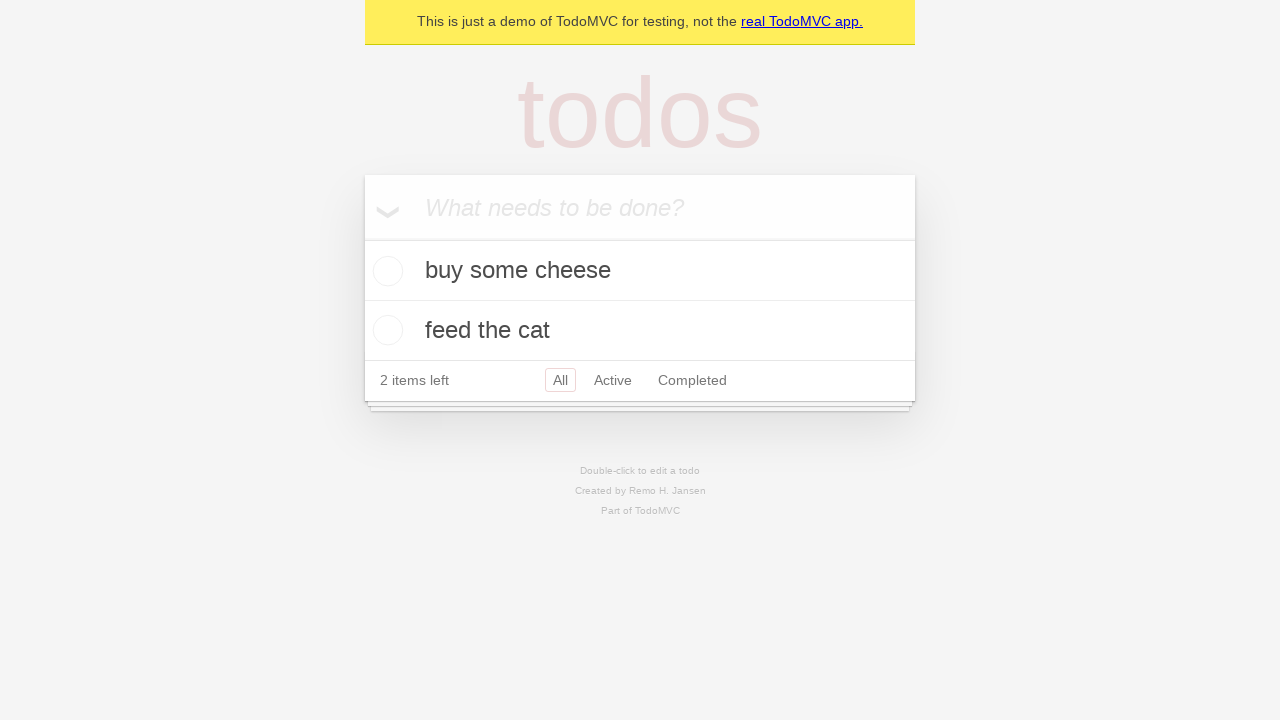

Filled todo input with 'book a doctors appointment' on internal:attr=[placeholder="What needs to be done?"i]
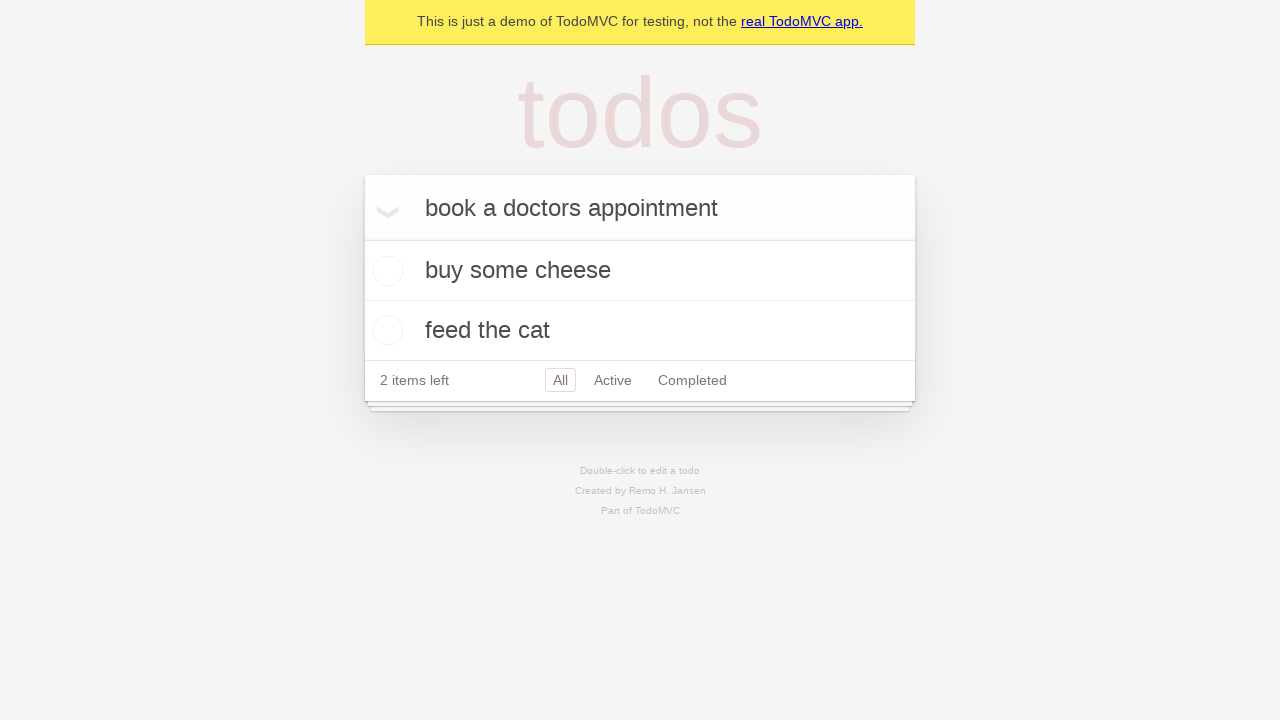

Pressed Enter to add third todo item on internal:attr=[placeholder="What needs to be done?"i]
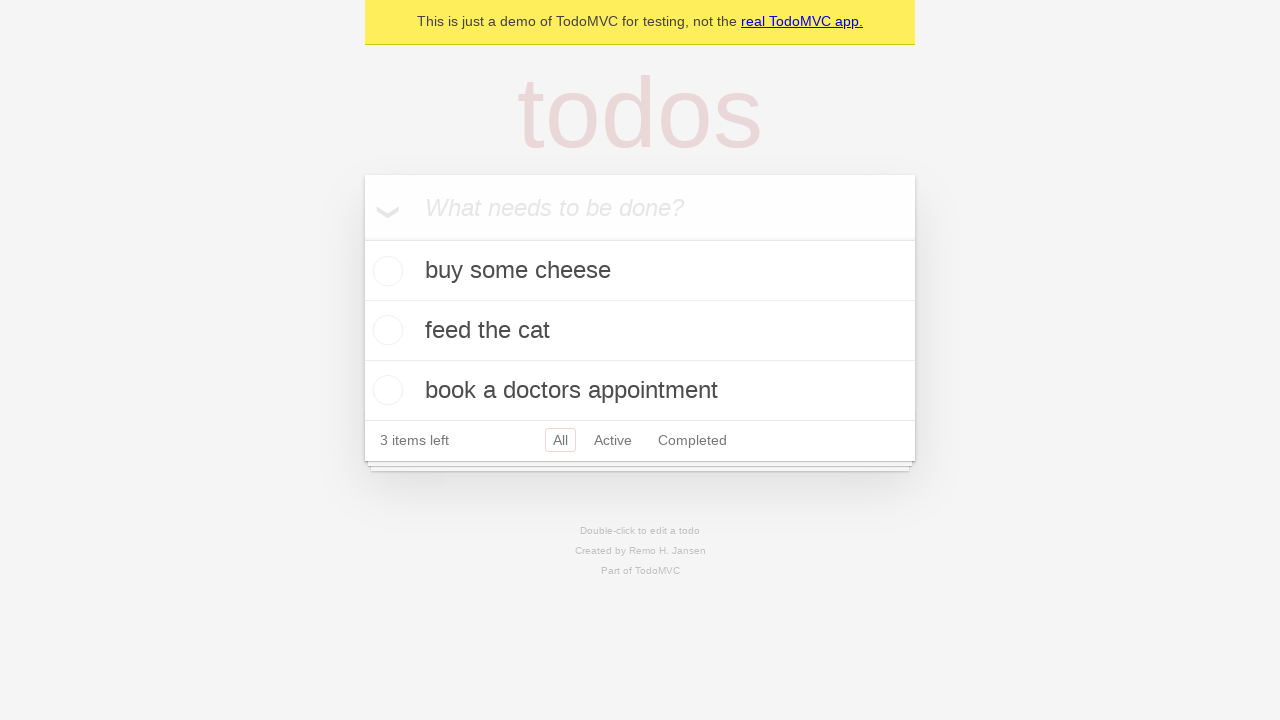

Verified that '3 items left' counter is displayed
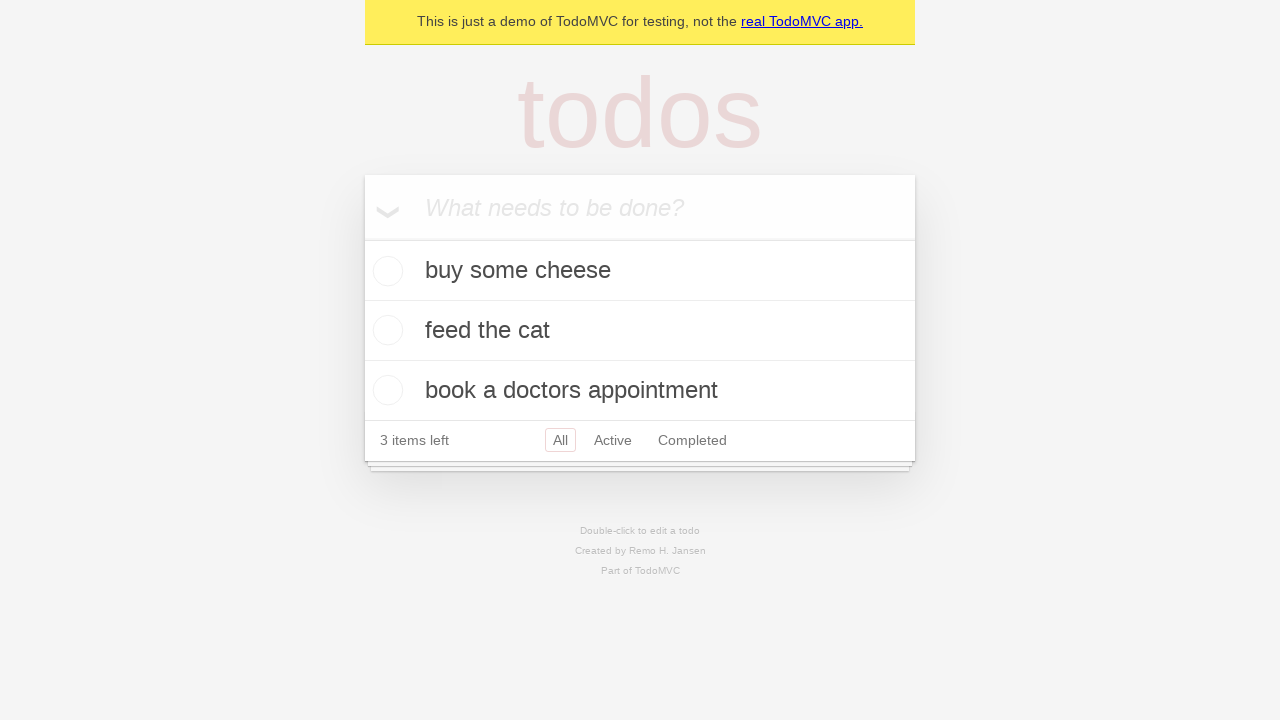

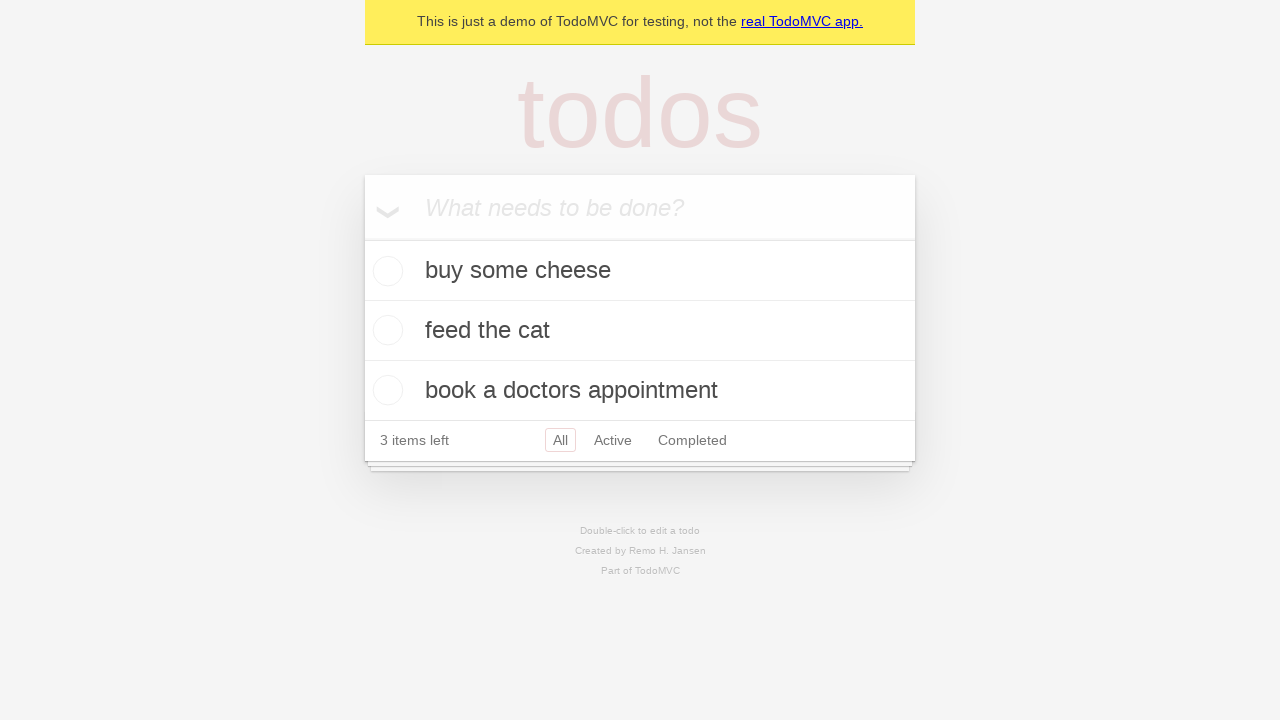